Navigates to SparkKorea website and clicks on the quiz menu to verify navigation works

Starting URL: https://sparkkorea.com/

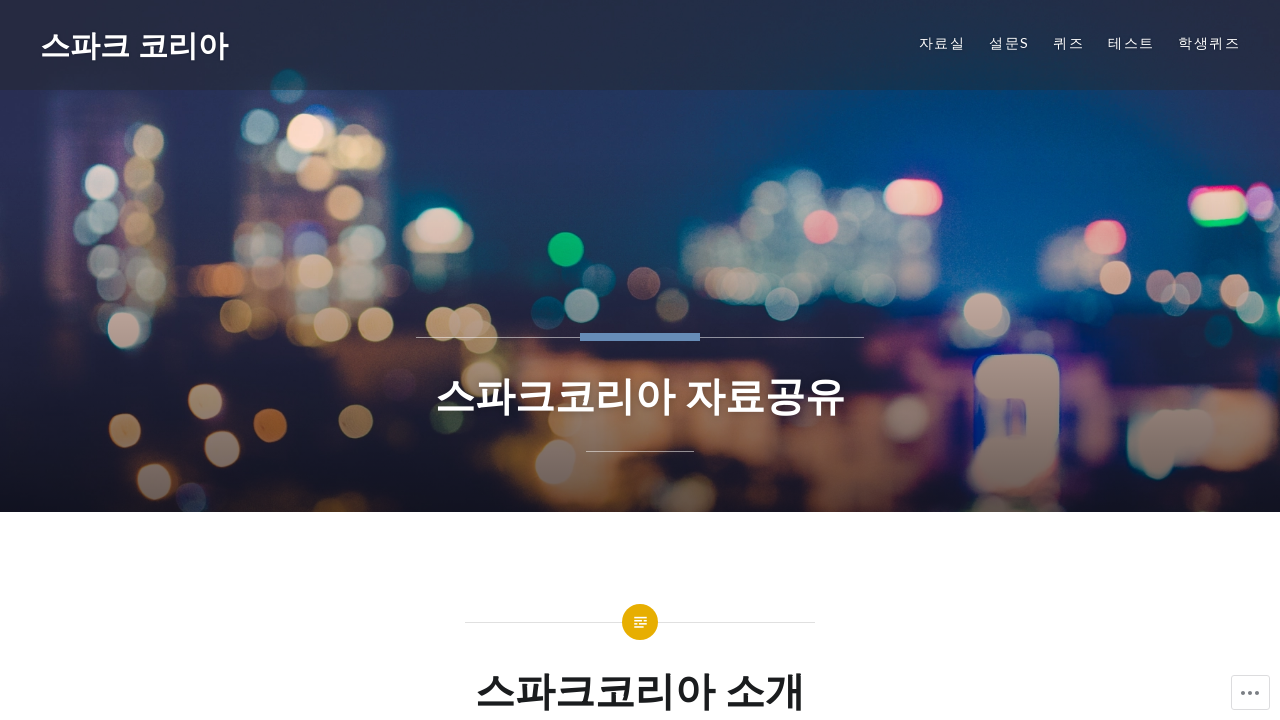

Waited for SparkKorea page to load (networkidle)
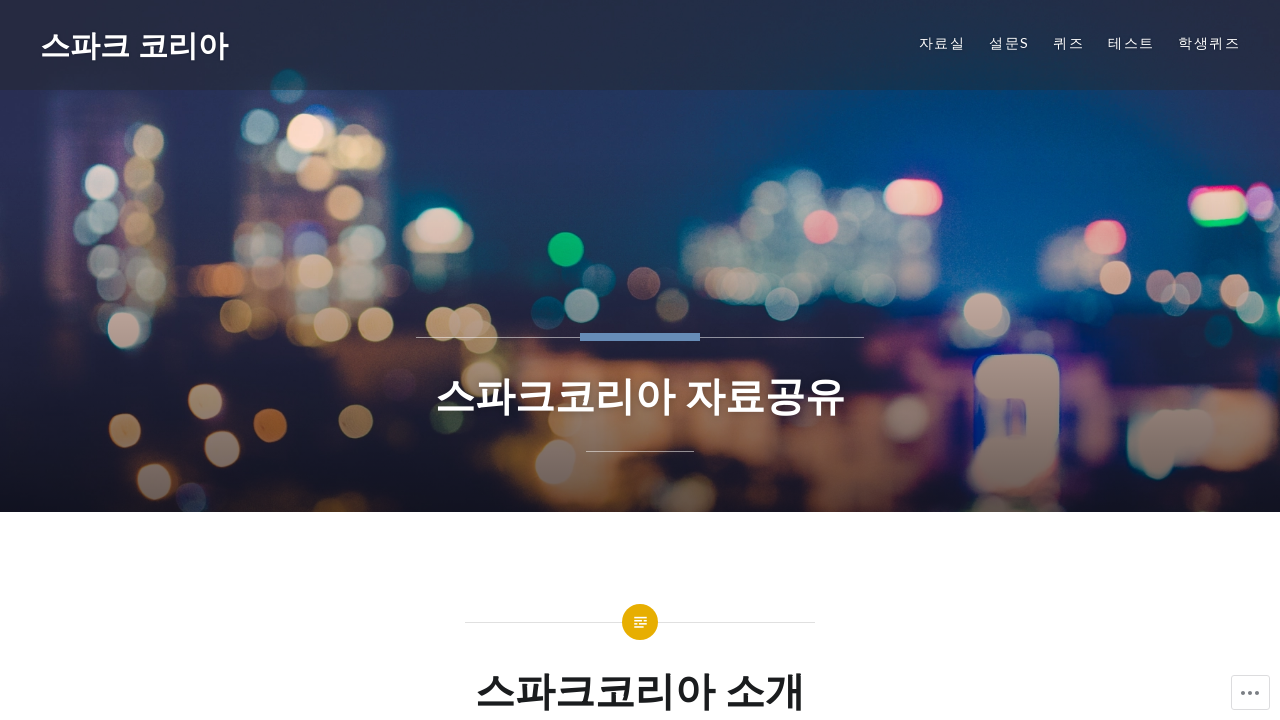

Clicked on quiz menu item at (1069, 43) on xpath=//*[@id="menu-item-382"]/a
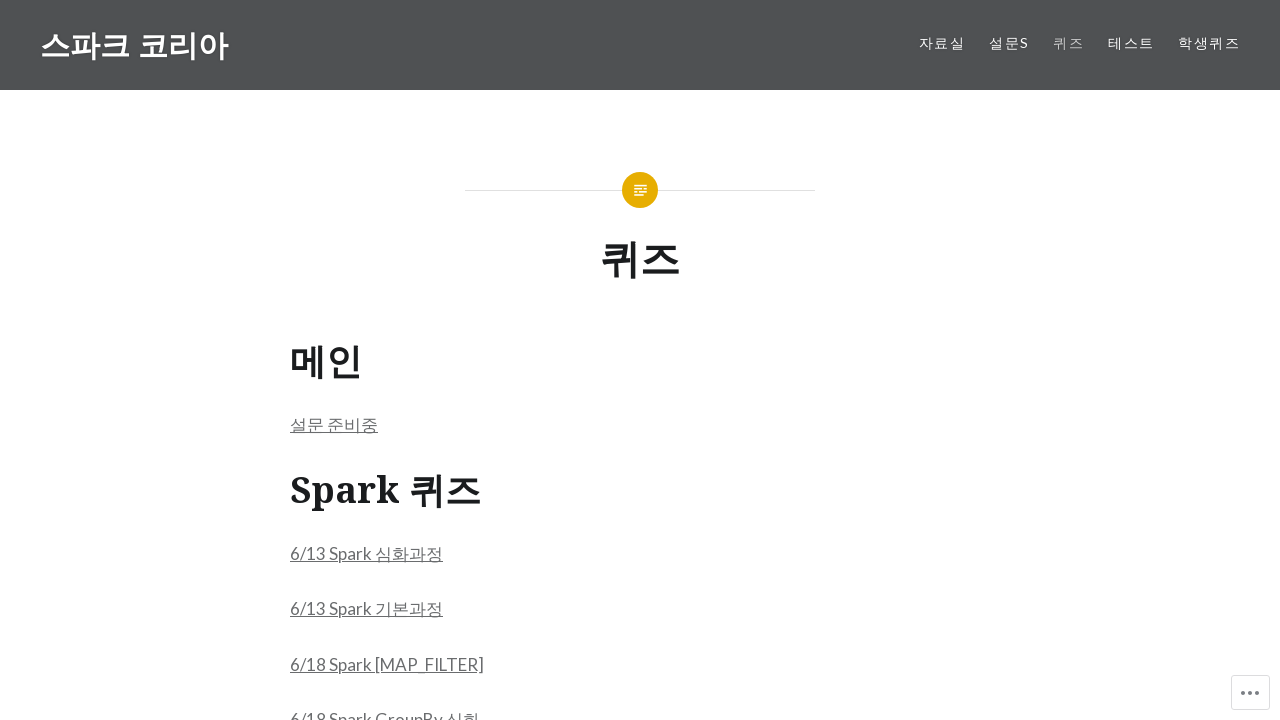

Quiz page content loaded successfully
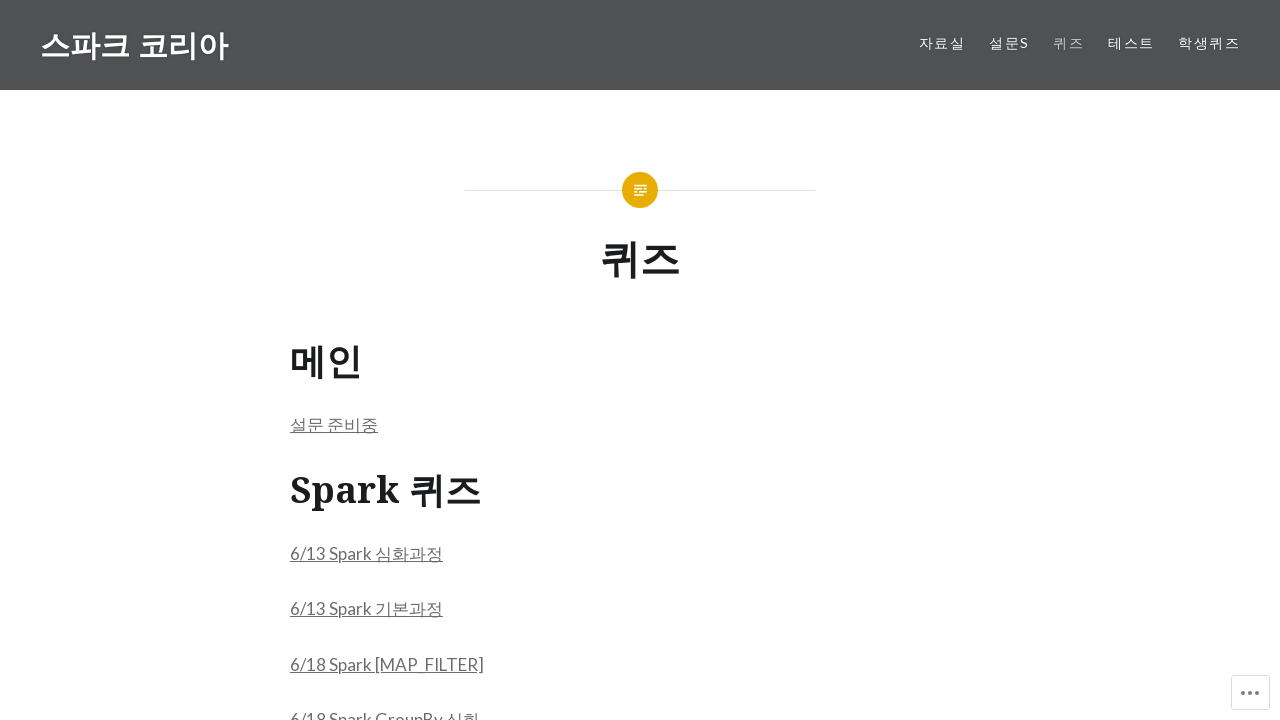

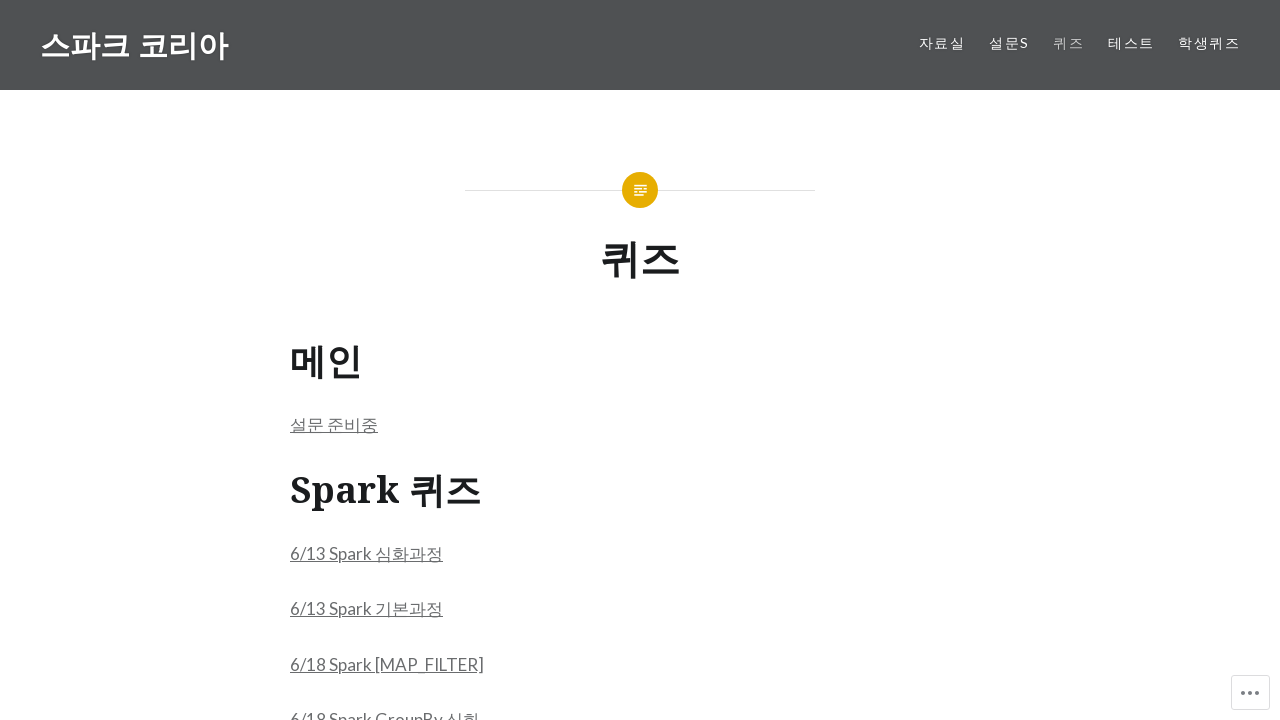